Tests a registration/signup form by filling in username, email, and password fields on a testing practice website

Starting URL: https://www.thetestingworld.com/testings

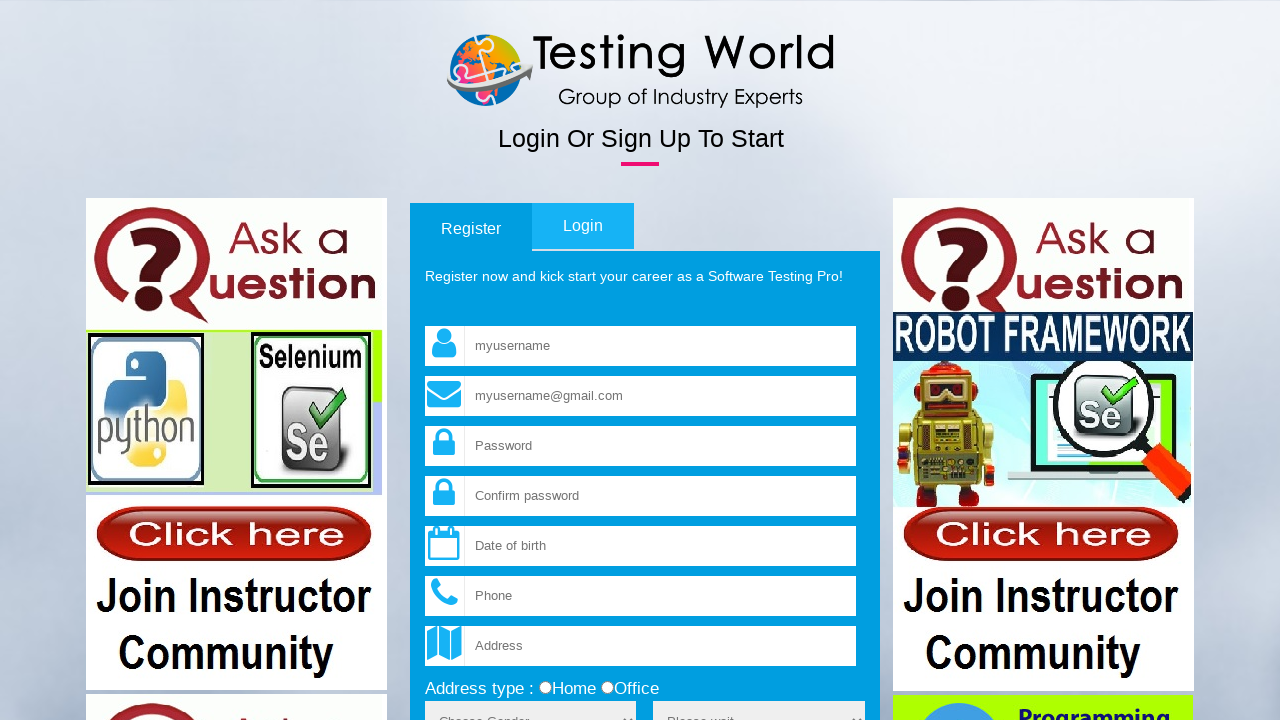

Filled username field with 'Testing' on input[name='fld_username']
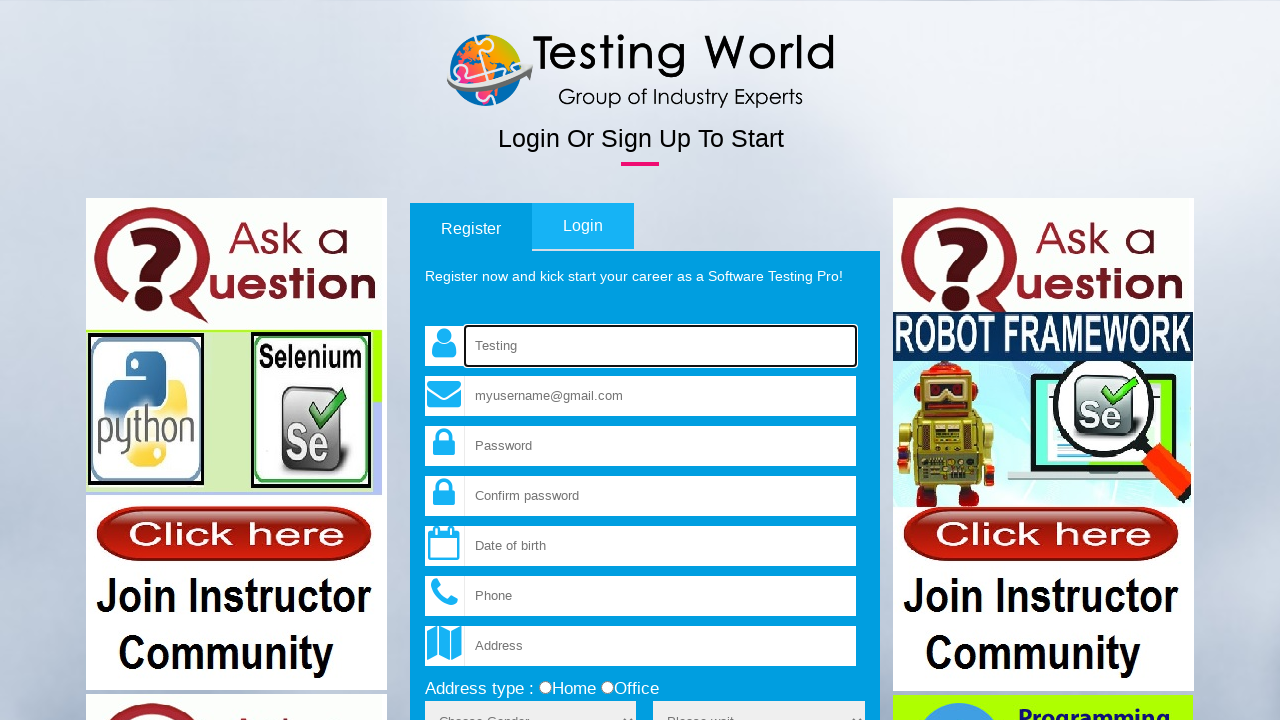

Filled email field with '123546' on input[name='fld_email']
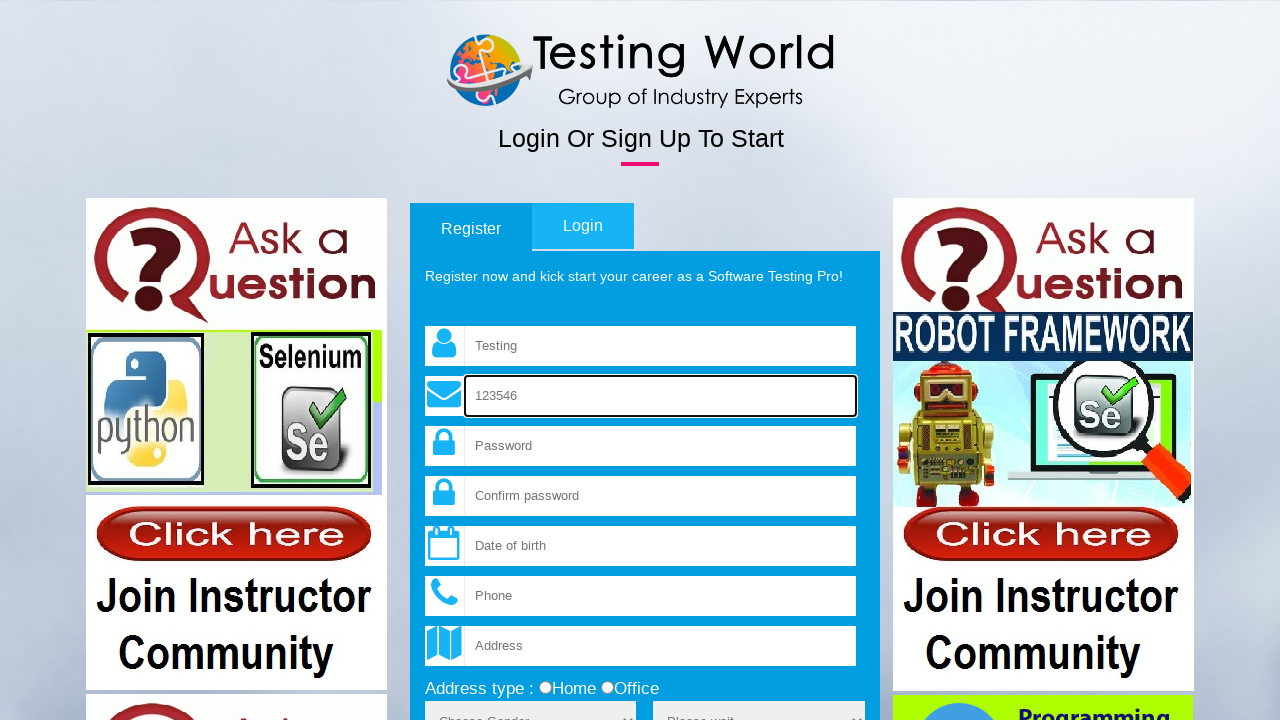

Filled password field with '45685' on input[name='fld_password']
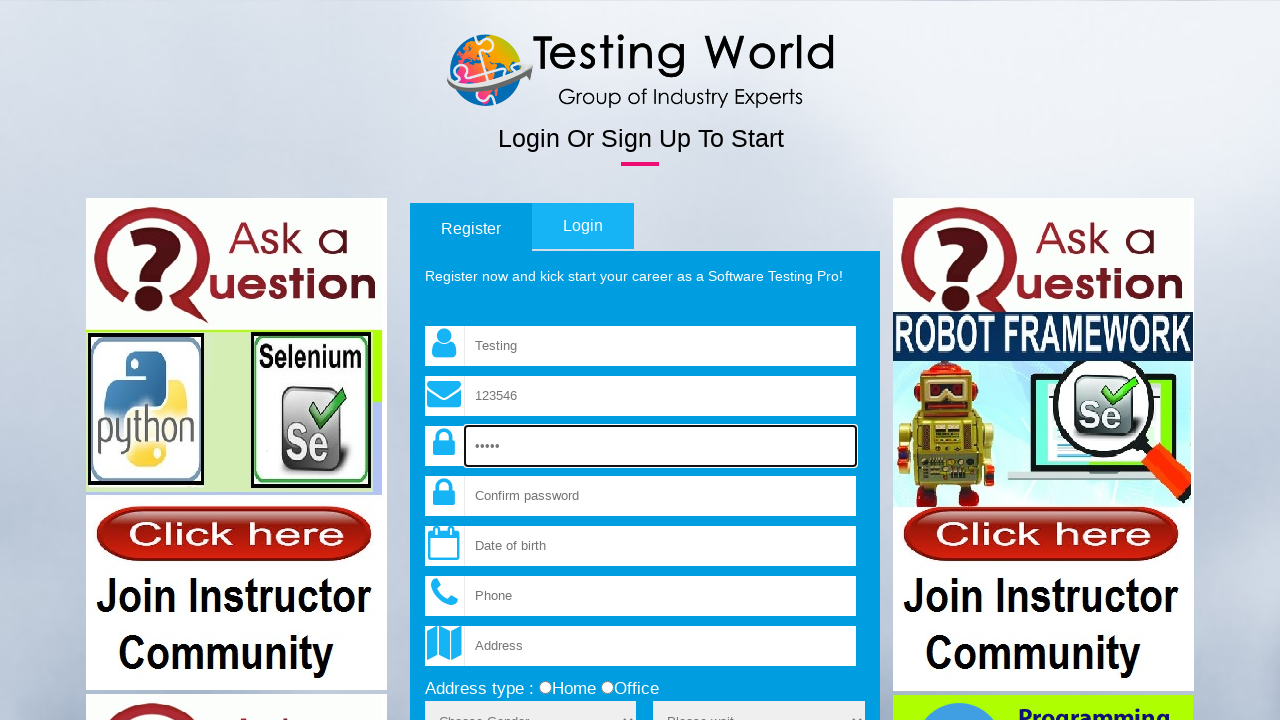

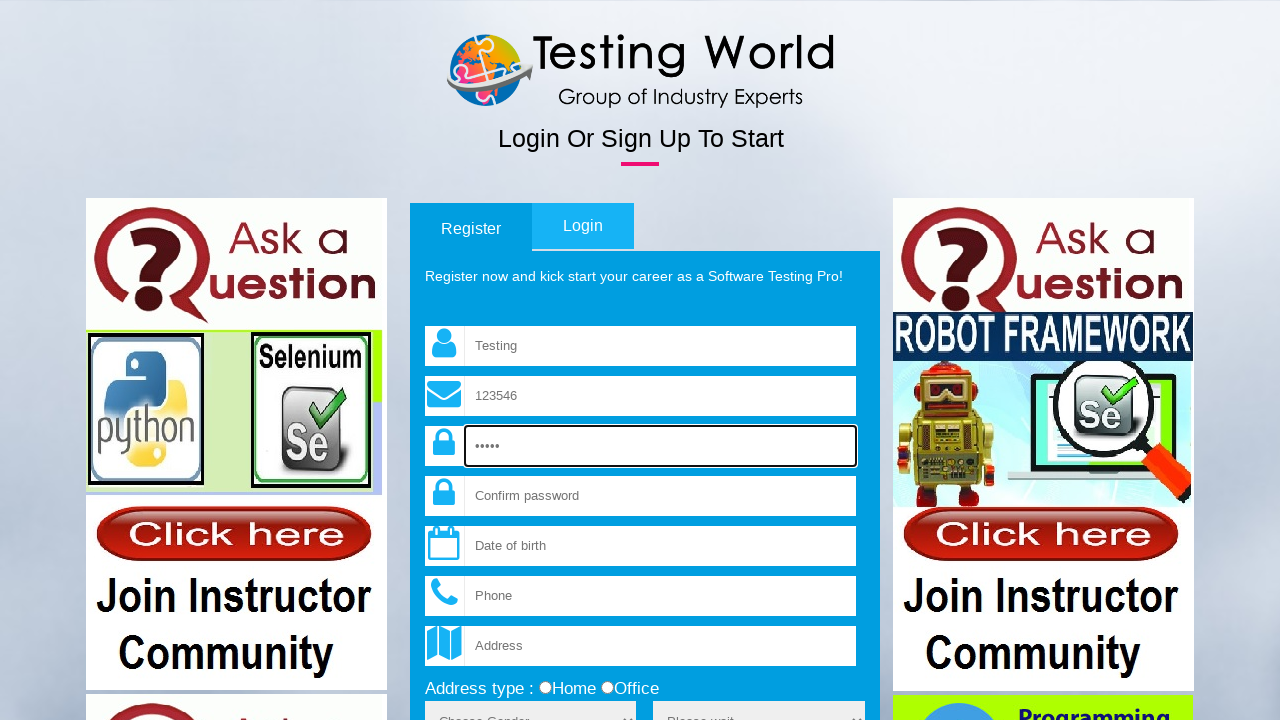